Fills out the contact form completely and submits it, then verifies the form behavior after submission.

Starting URL: https://benlimmer.com/freelance/contact

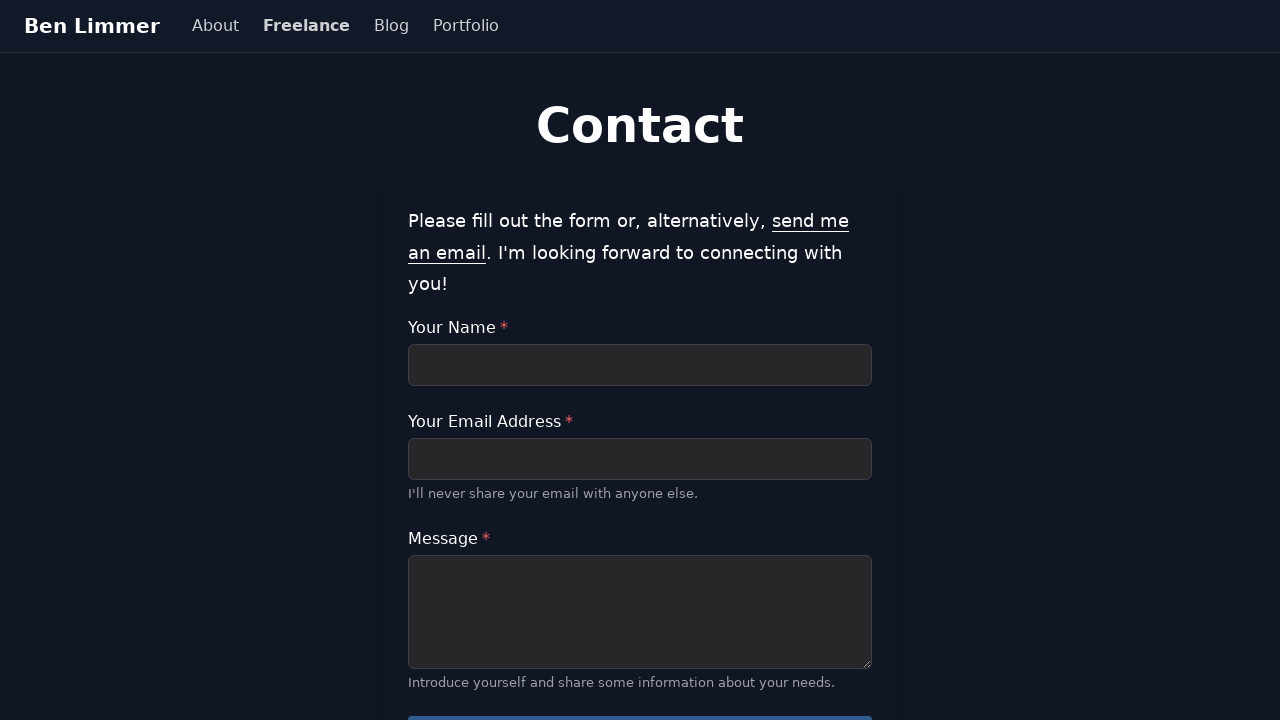

Contact form loaded and ready
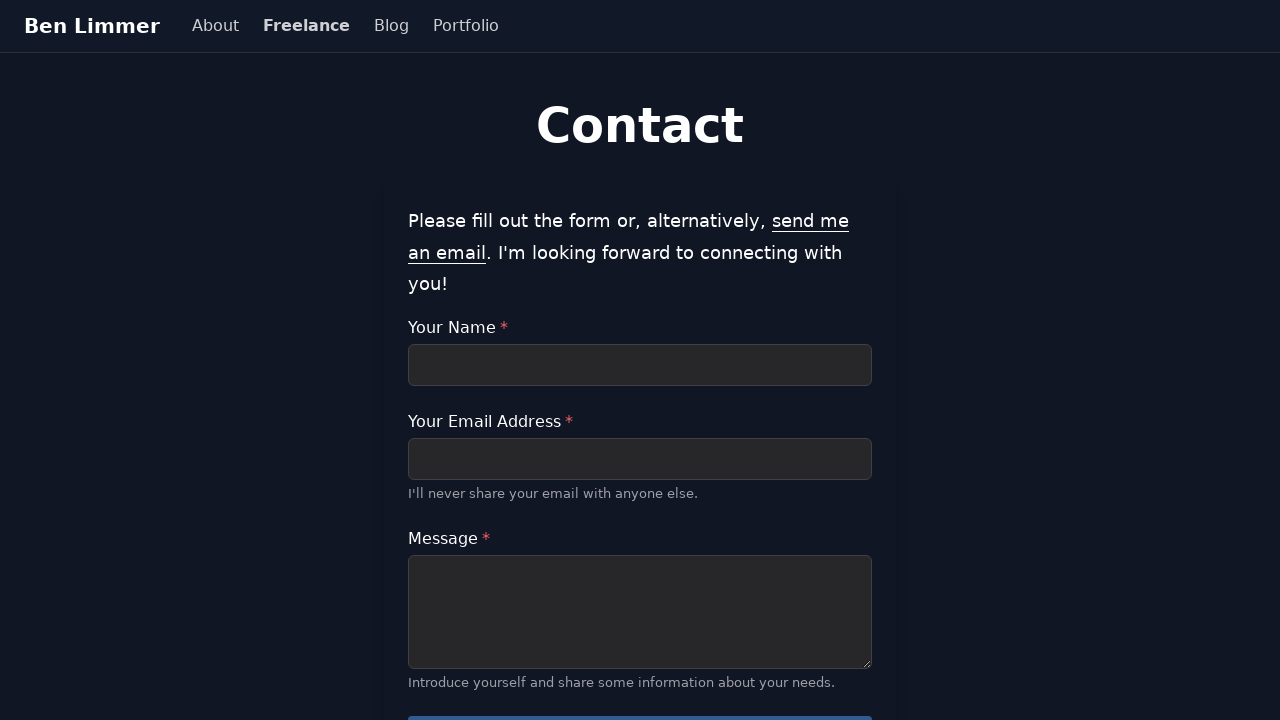

Filled name field with 'David Thompson' on #name-input
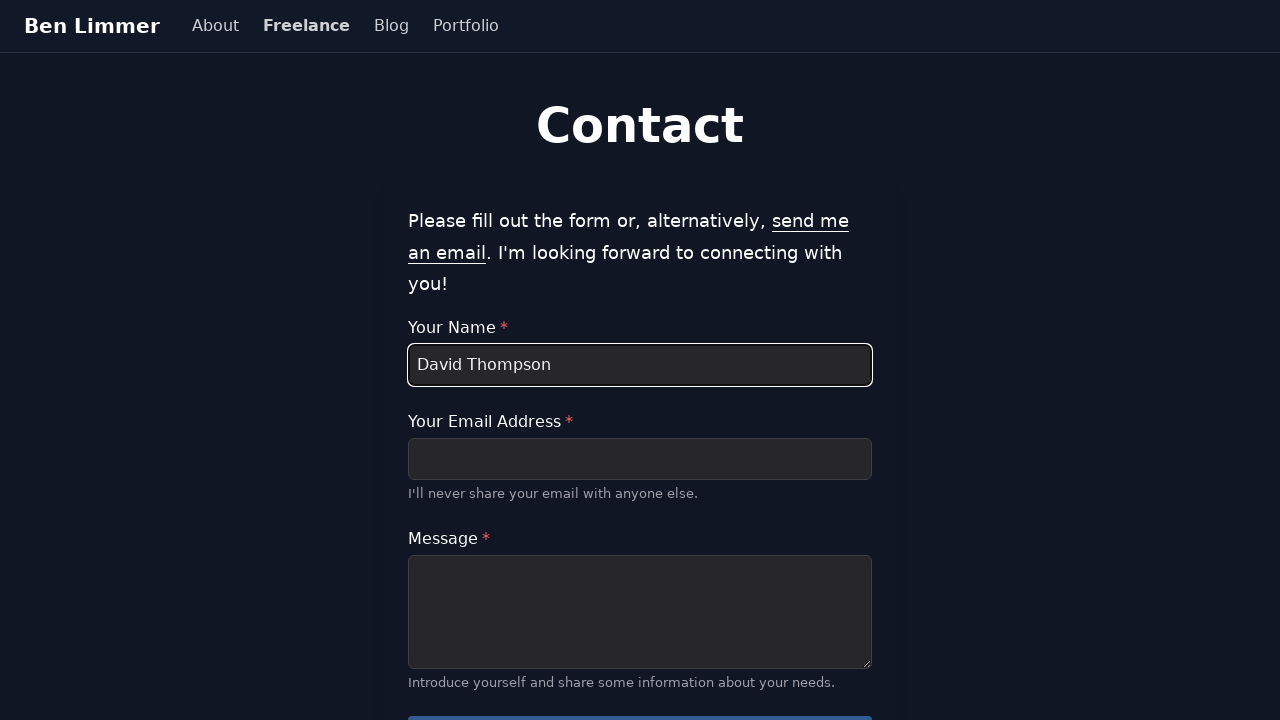

Filled email field with 'david.thompson@example.com' on #email-input
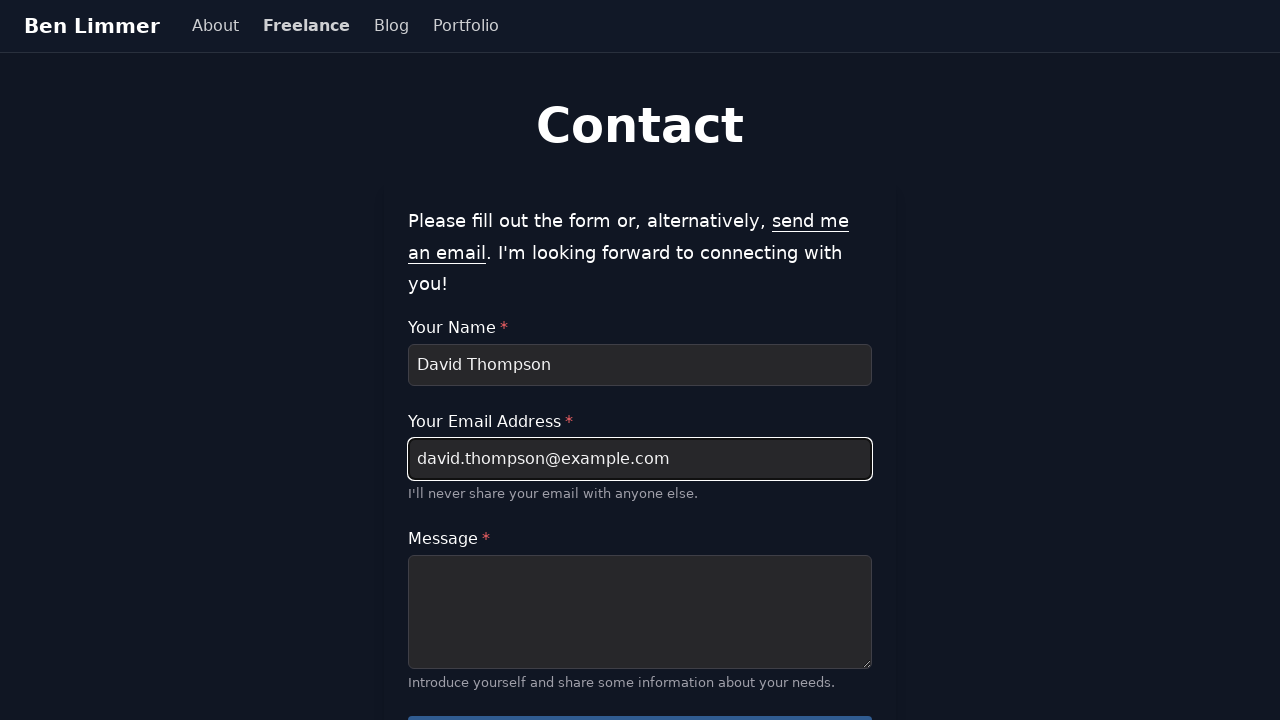

Filled message field with consulting inquiry on #message-input
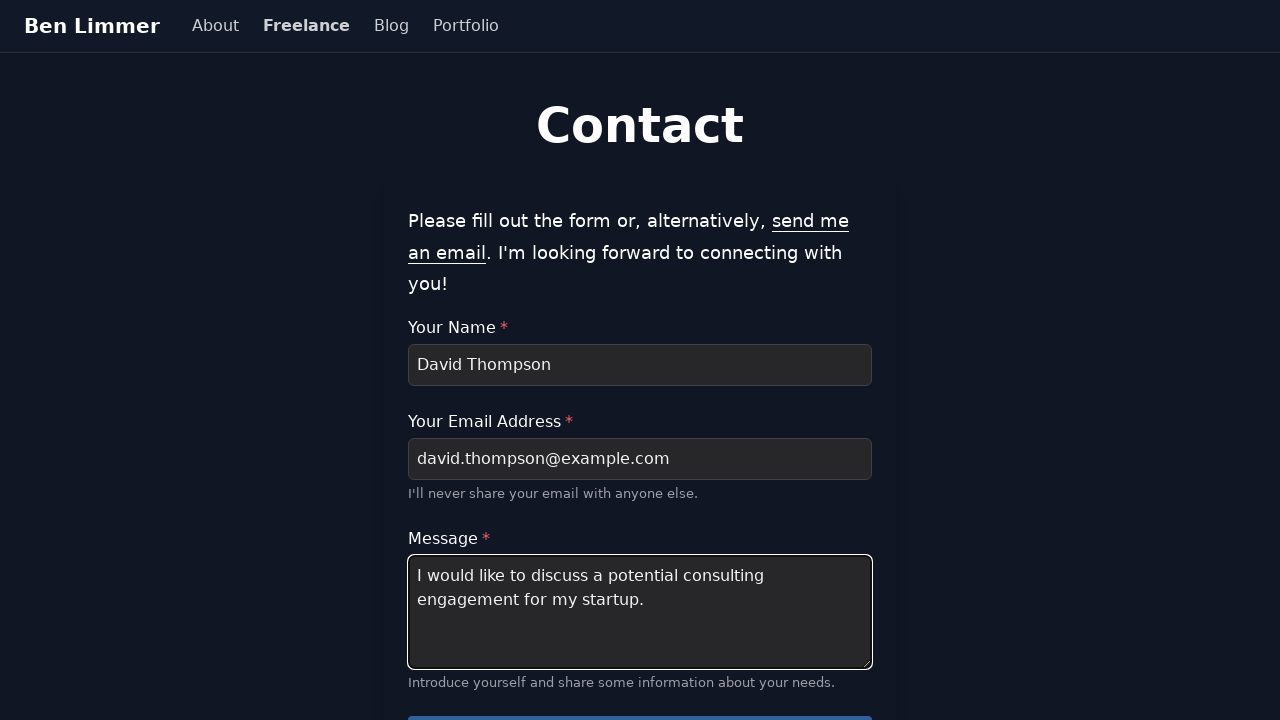

Clicked submit button to send form at (640, 690) on #submit-btn
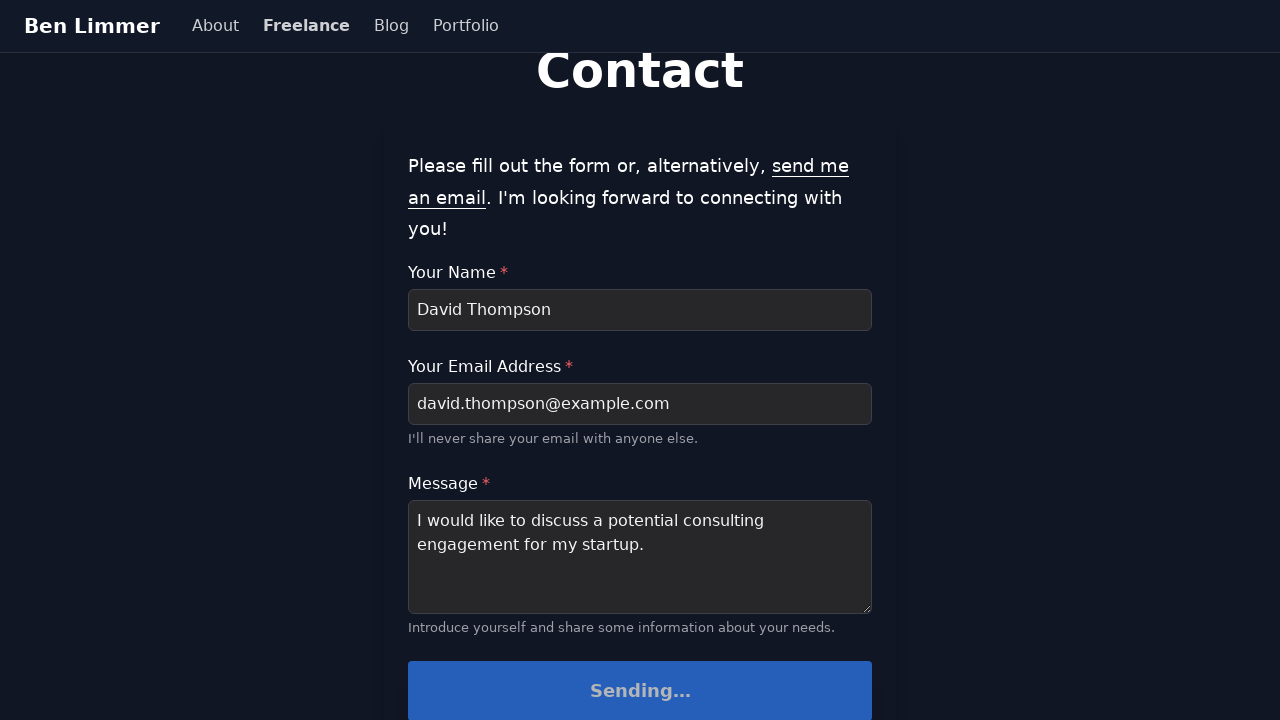

Waited for API response to complete
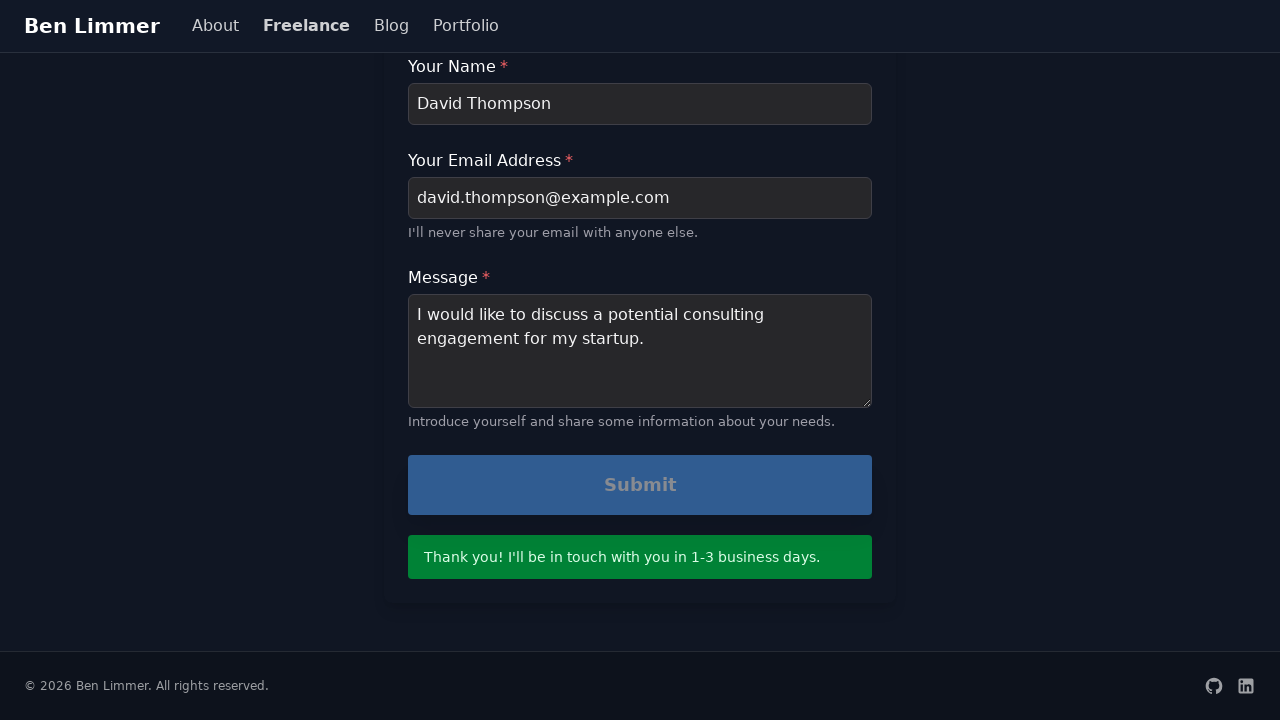

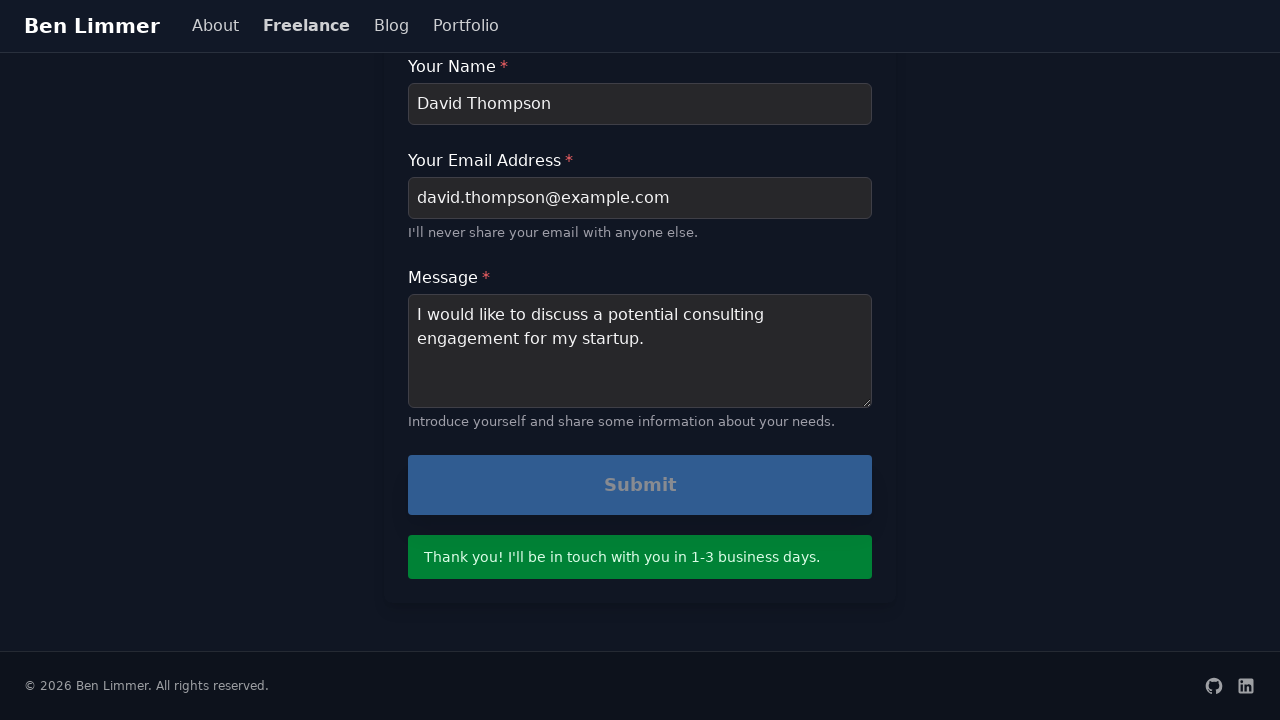